Tests checkbox functionality by navigating to the checkboxes page and verifying both checkboxes can be unchecked

Starting URL: https://practice.cydeo.com/

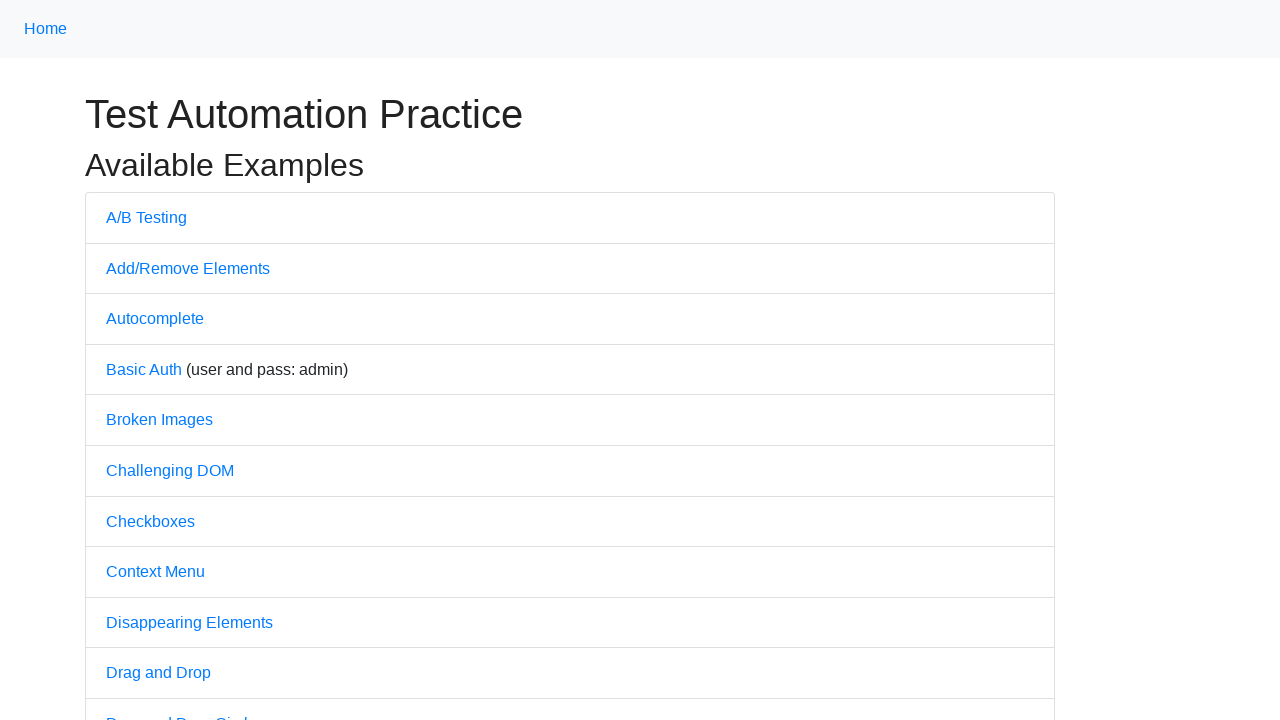

Clicked on Checkboxes link at (150, 521) on internal:text="Checkboxes"i
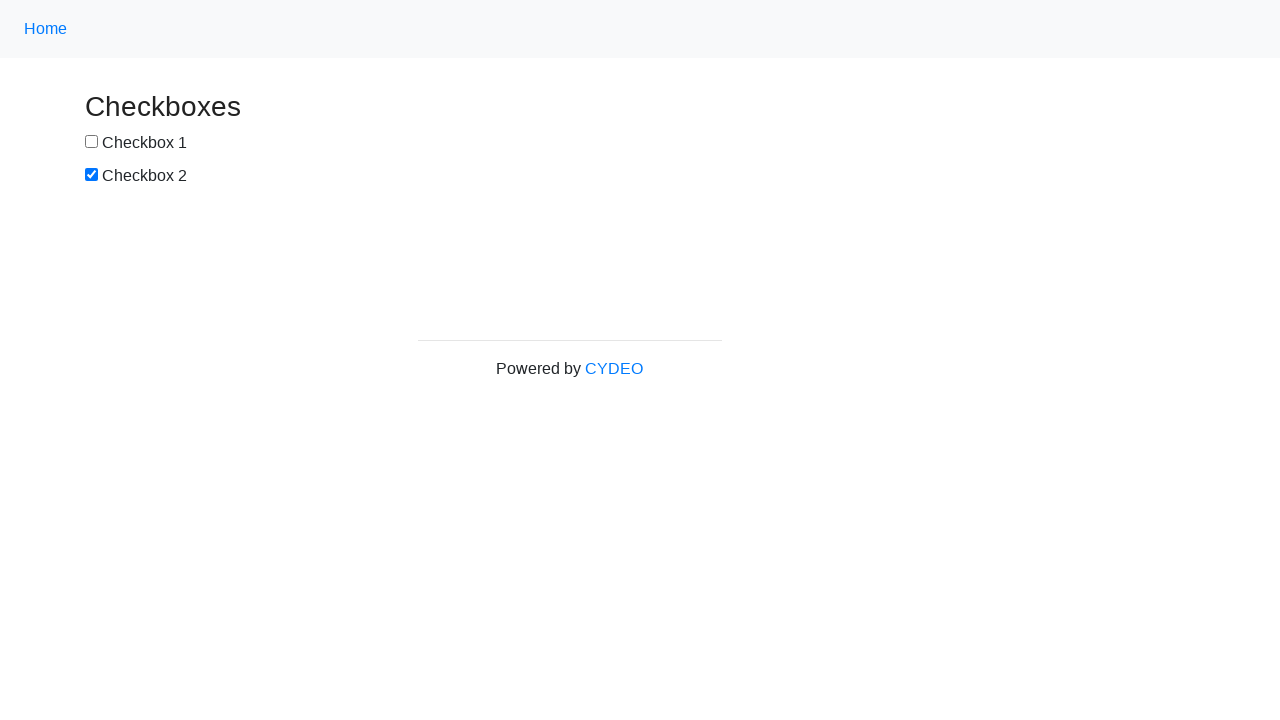

Unchecked the first checkbox on input#box1
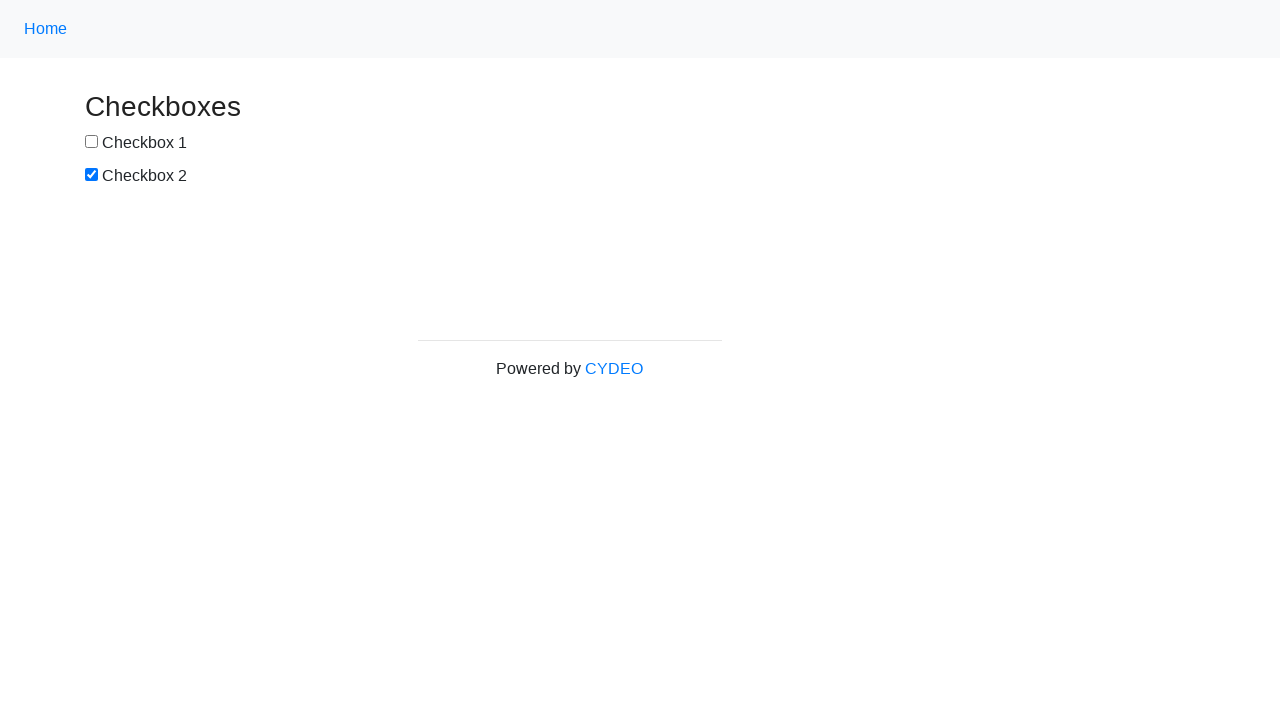

Unchecked the second checkbox at (92, 175) on input#box2
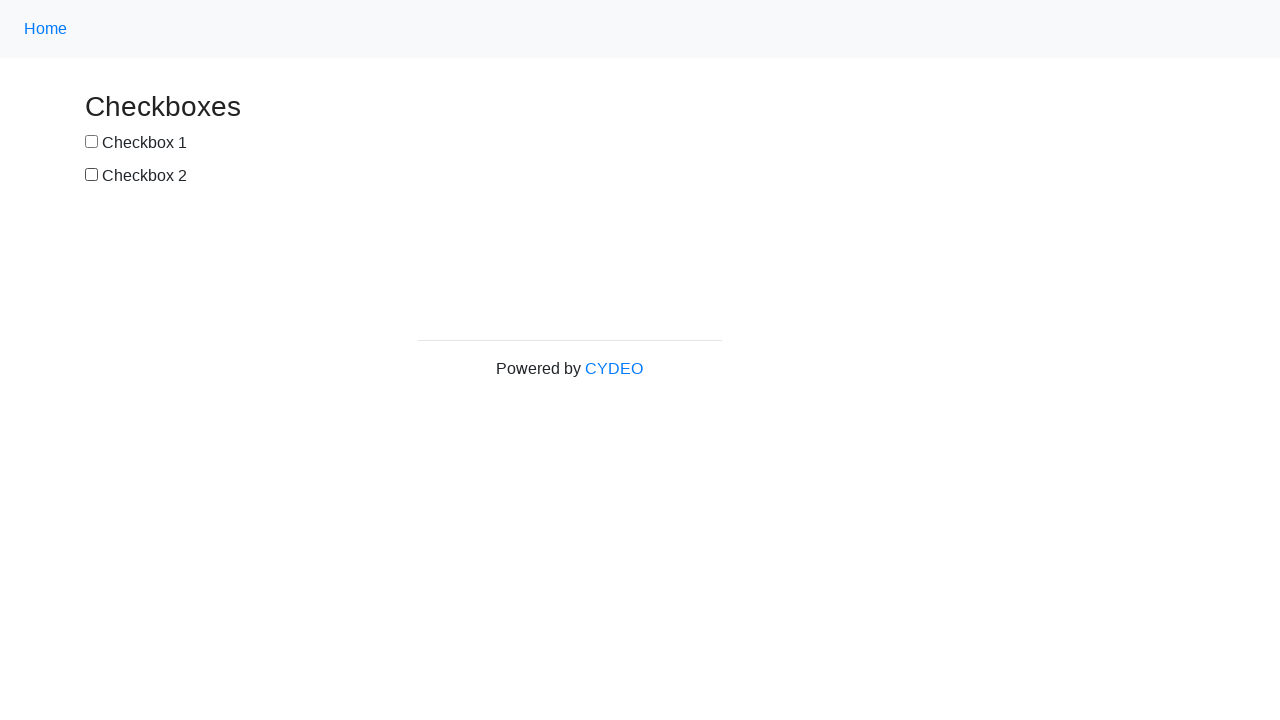

Verified first checkbox is unchecked
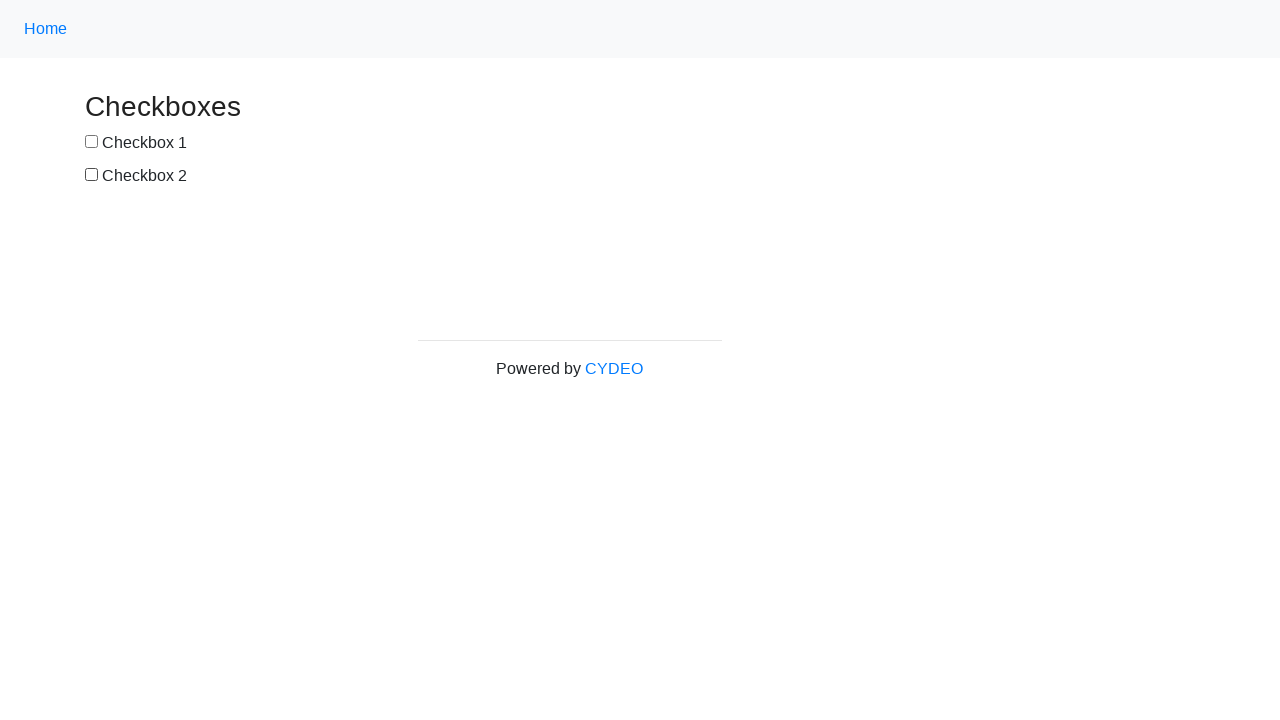

Verified second checkbox is unchecked
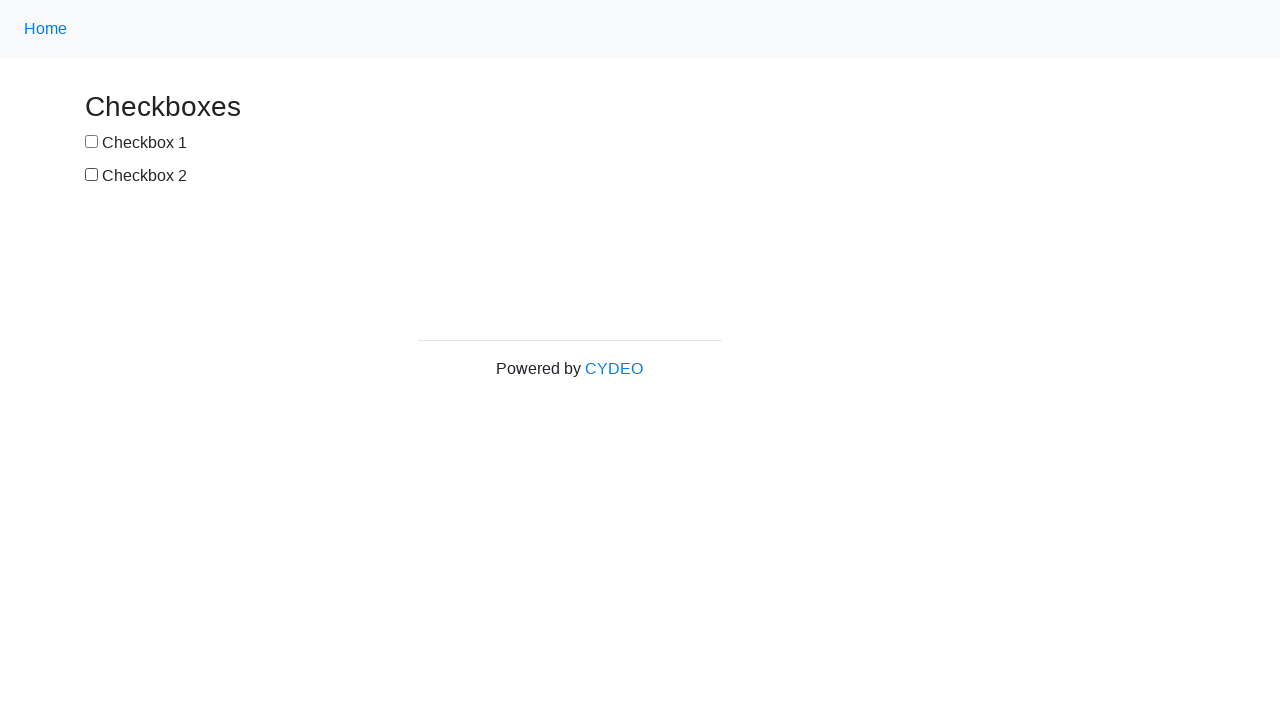

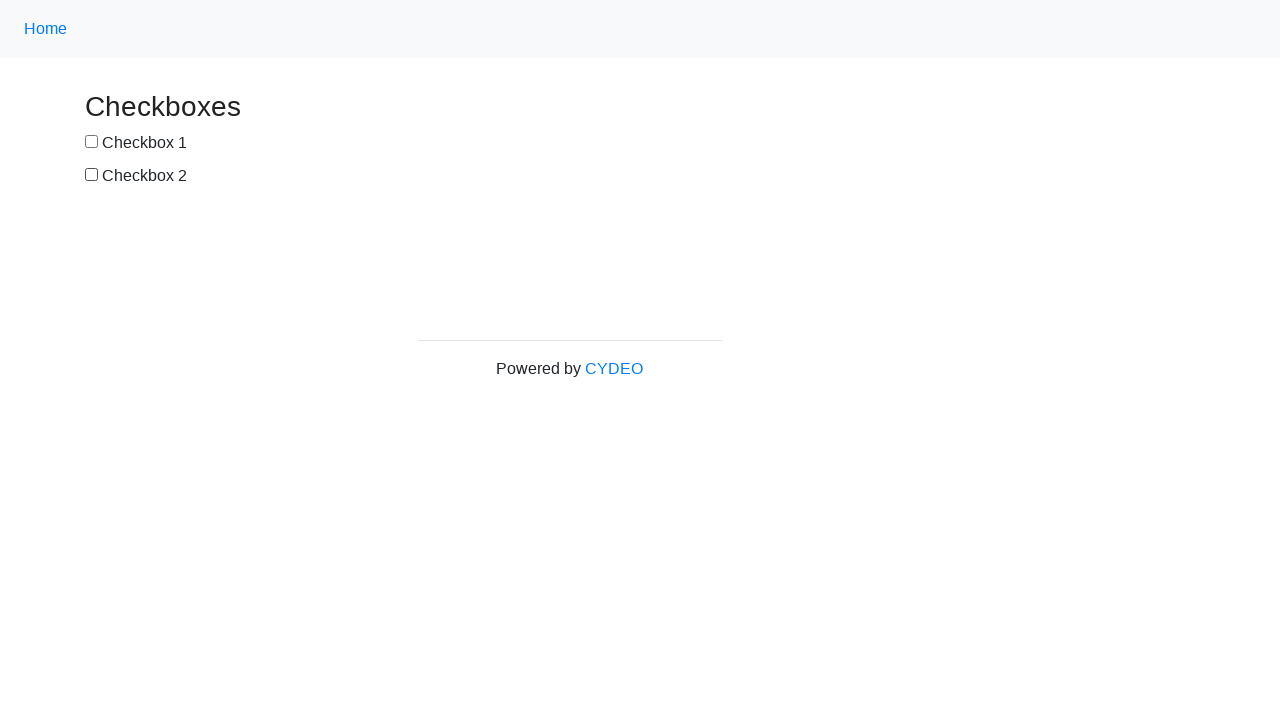